Tests window/tab switching functionality by opening Google, Facebook, and Tiki links from a base form page, switching between tabs, and closing all tabs except the parent.

Starting URL: https://automationfc.github.io/basic-form/

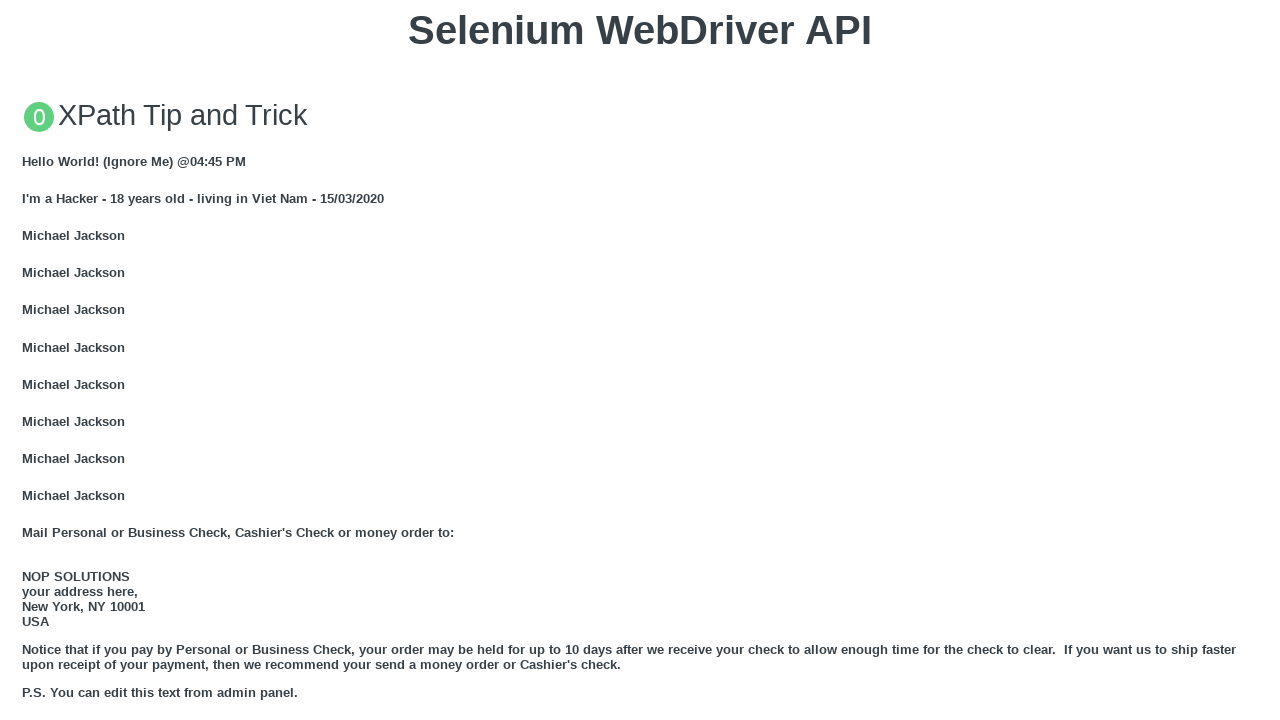

Clicked GOOGLE link to open new tab at (56, 360) on xpath=//a[text()='GOOGLE']
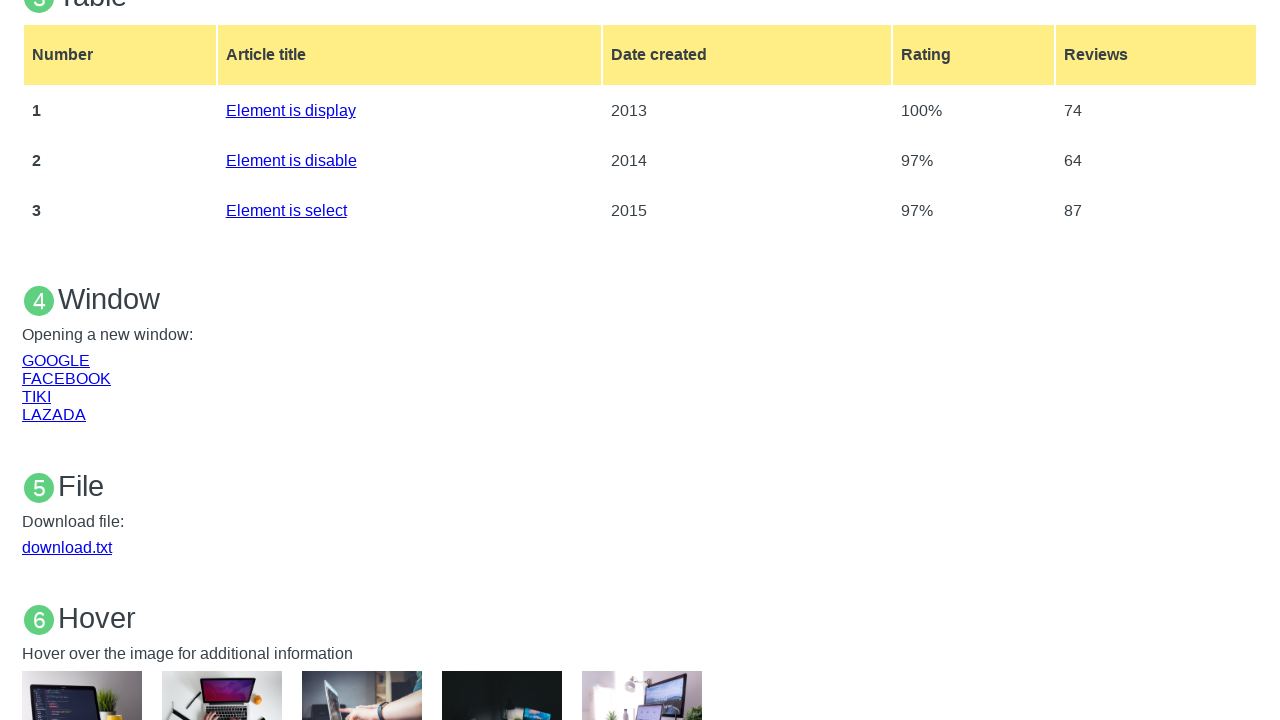

Google page loaded successfully
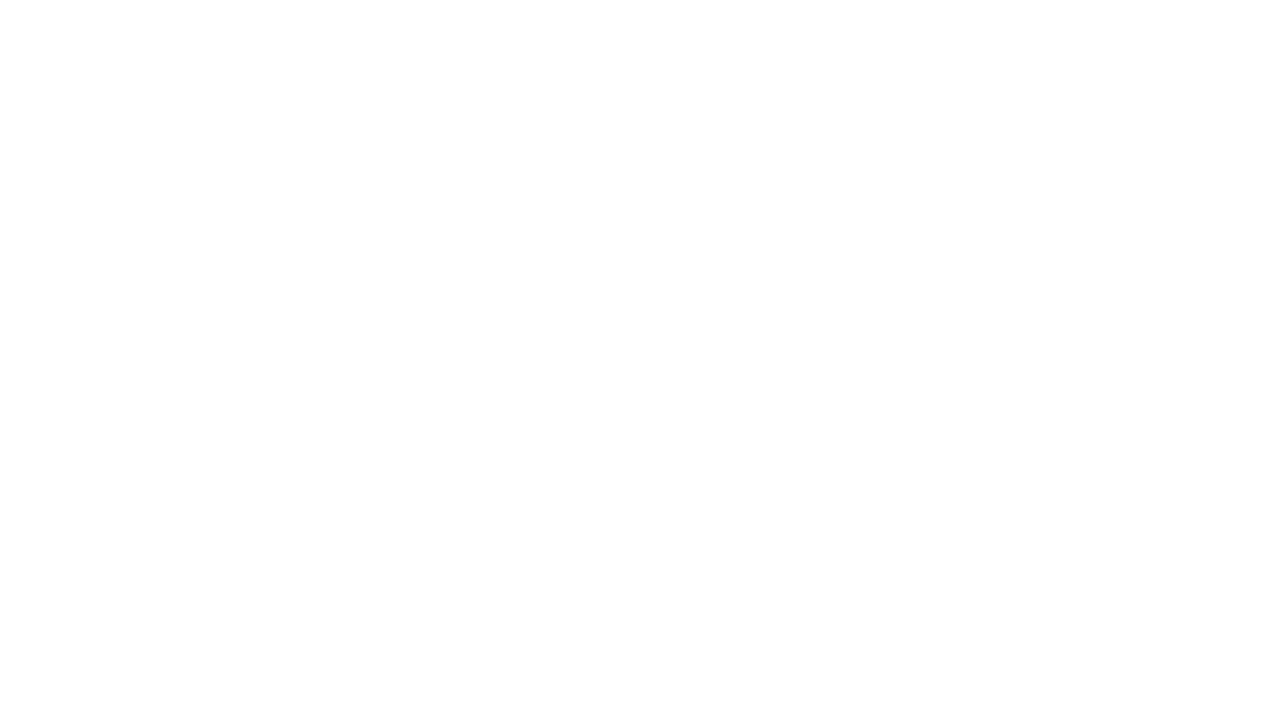

Clicked FACEBOOK link to open new tab at (66, 378) on xpath=//a[text()='FACEBOOK']
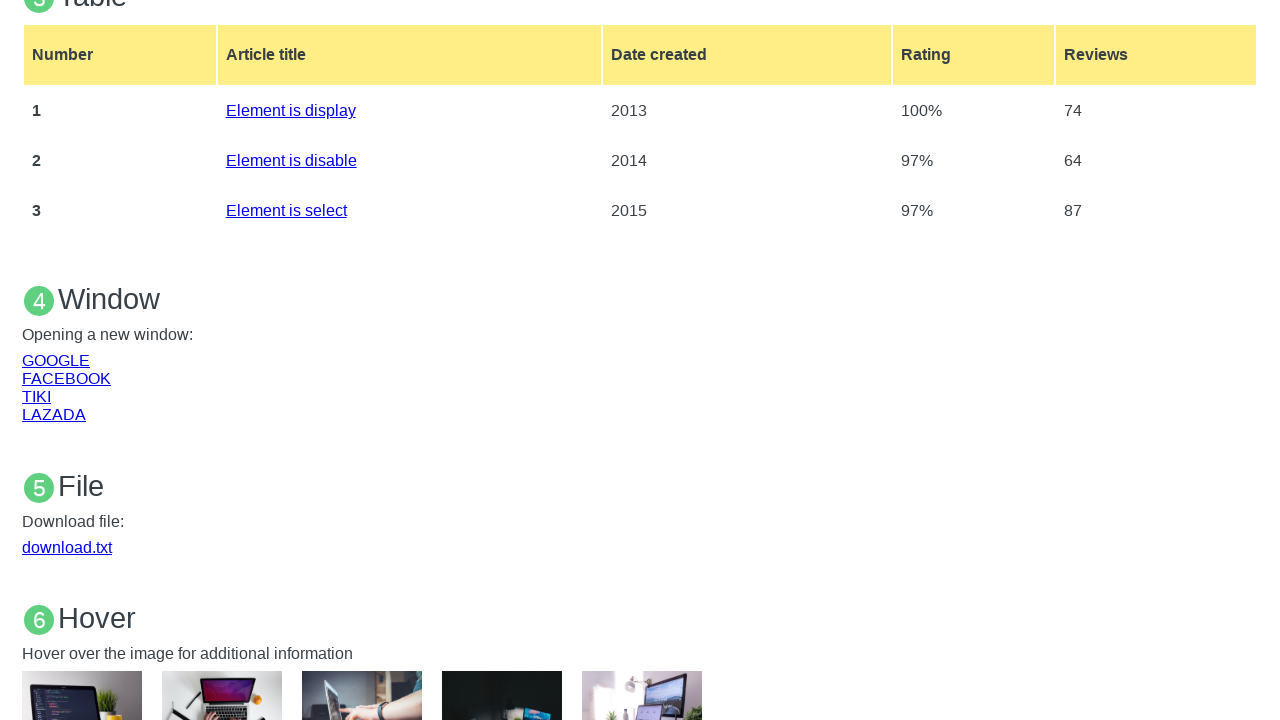

Facebook page loaded successfully
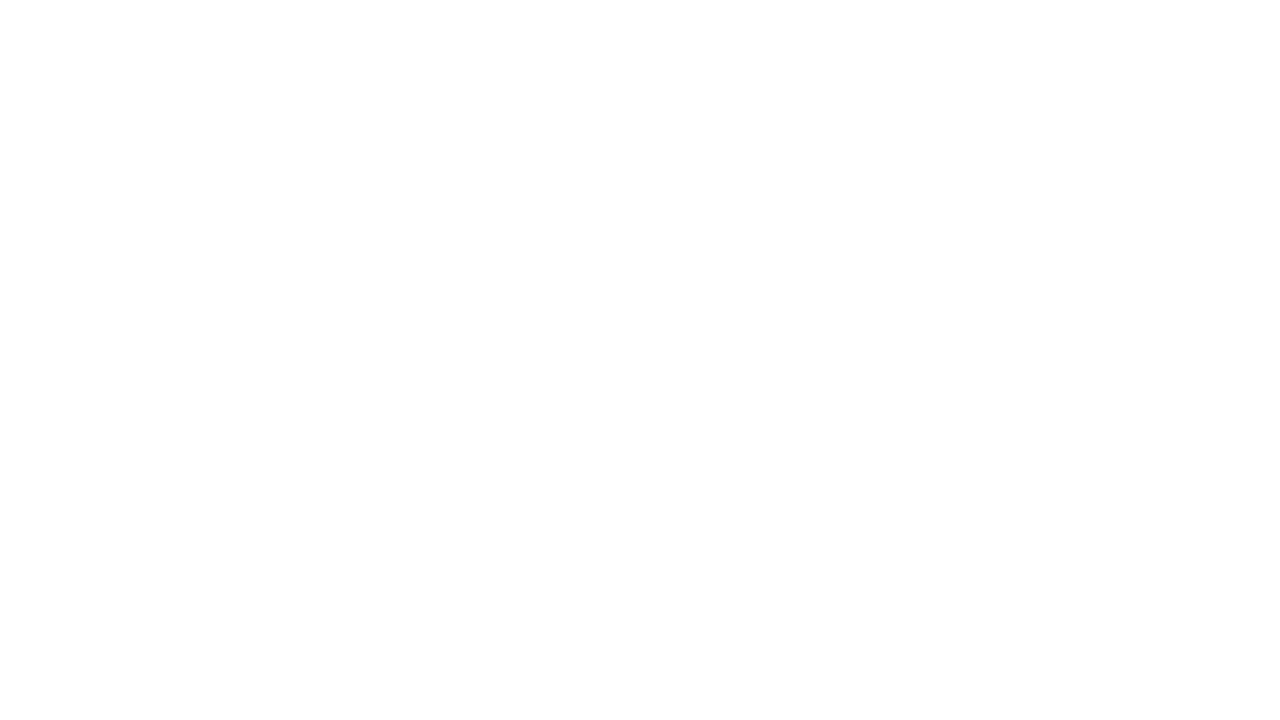

Clicked TIKI link to open new tab at (36, 396) on xpath=//a[text()='TIKI']
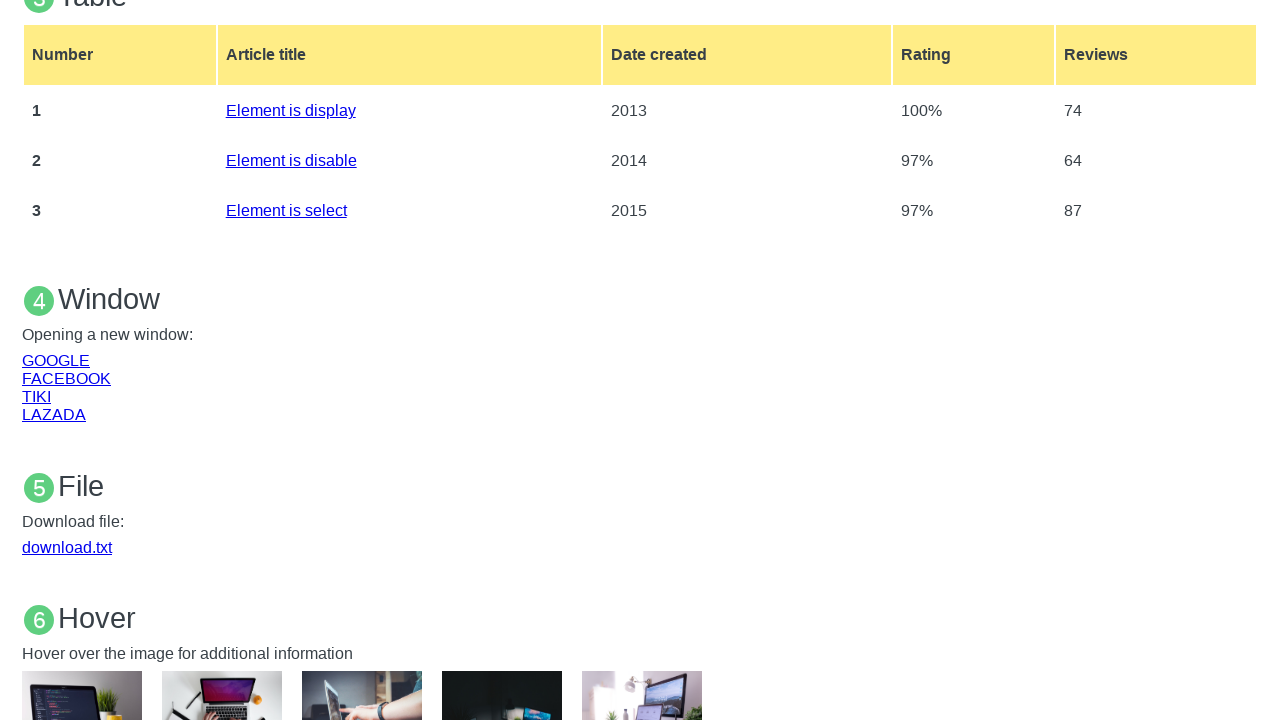

Tiki page loaded successfully
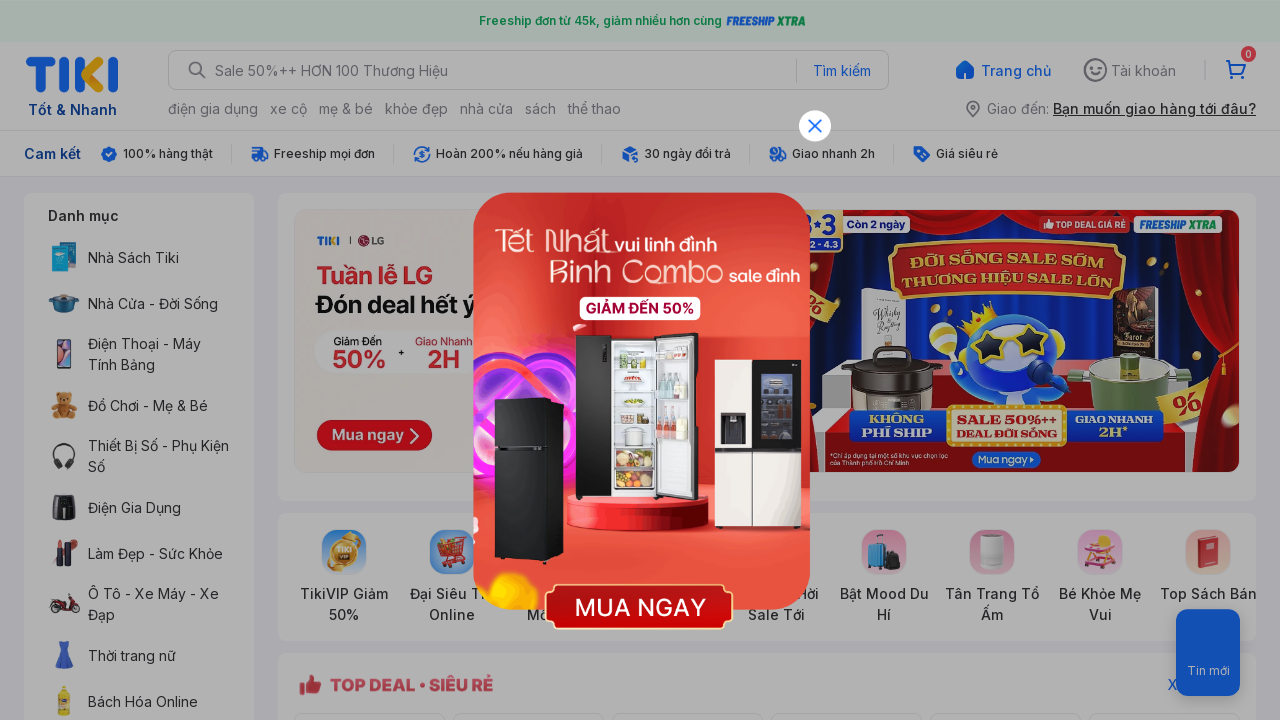

Closed Google tab
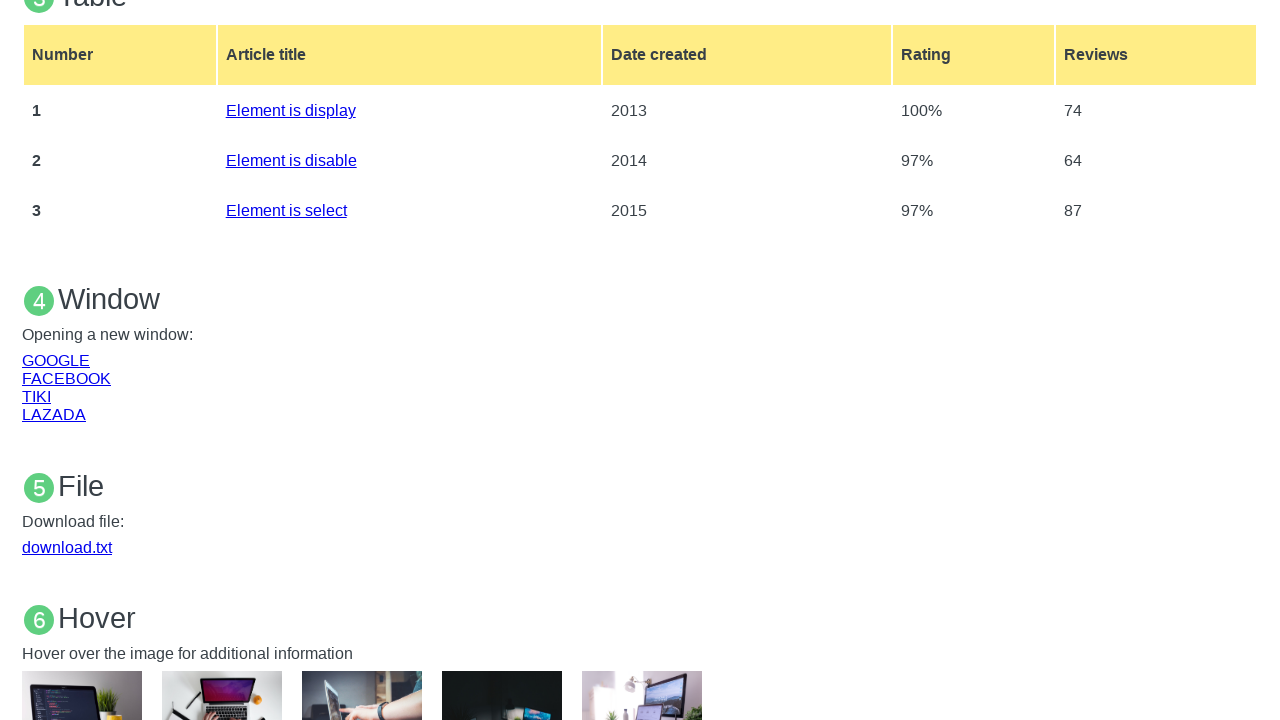

Closed Facebook tab
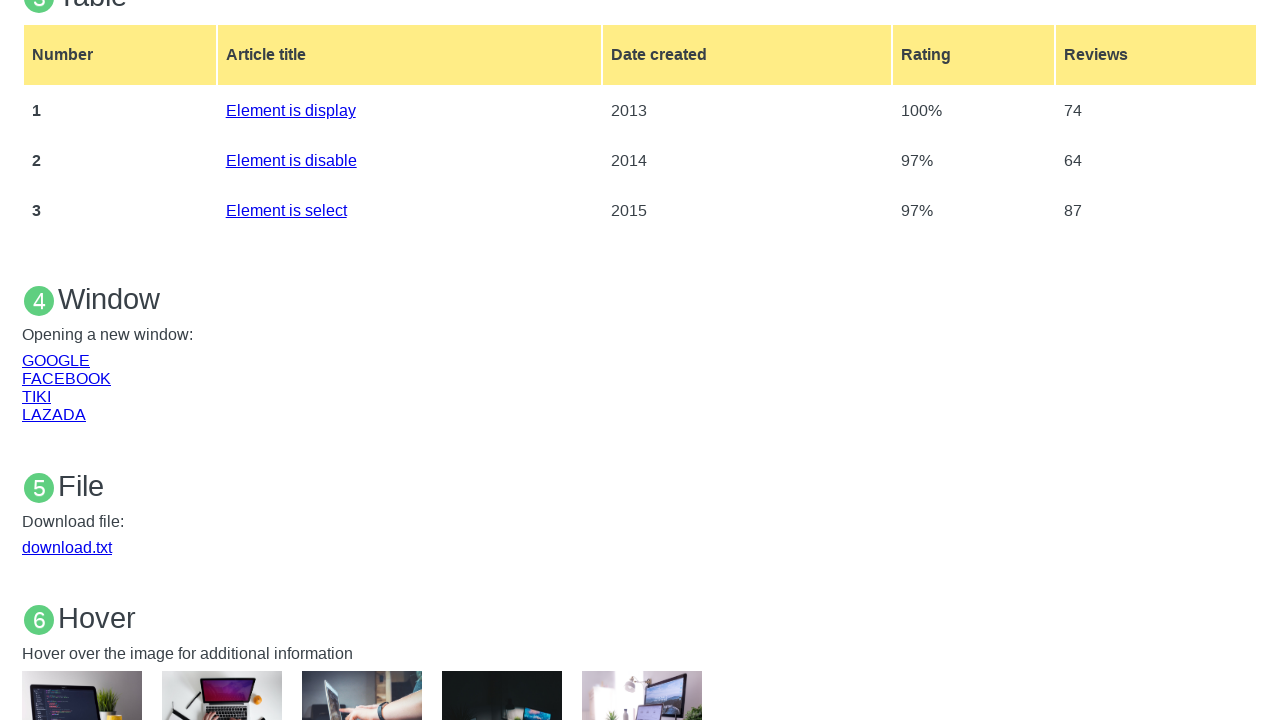

Closed Tiki tab
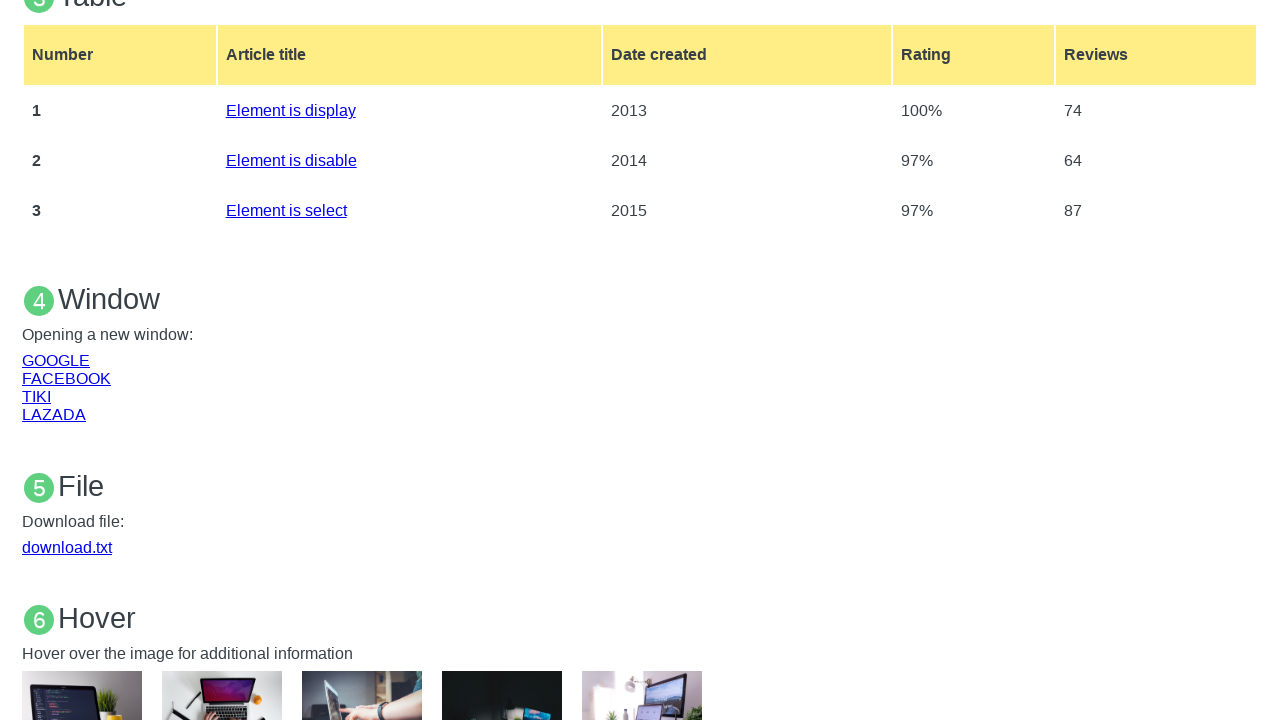

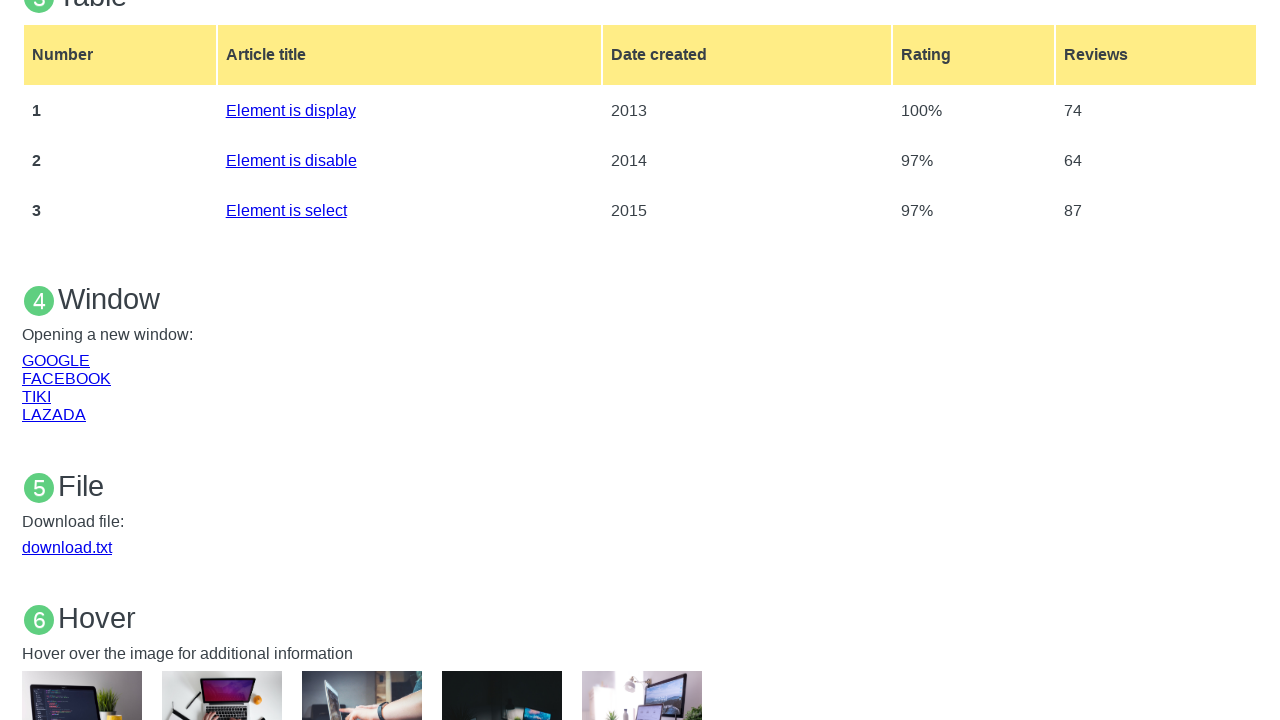